Tests custom radio button and checkbox selection on a Google Forms page

Starting URL: https://docs.google.com/forms/d/e/1FAIpQLSfiypnd69zhuDkjKgqvpID9kwO29UCzeCVrGGtbNPZXQok0jA/viewform

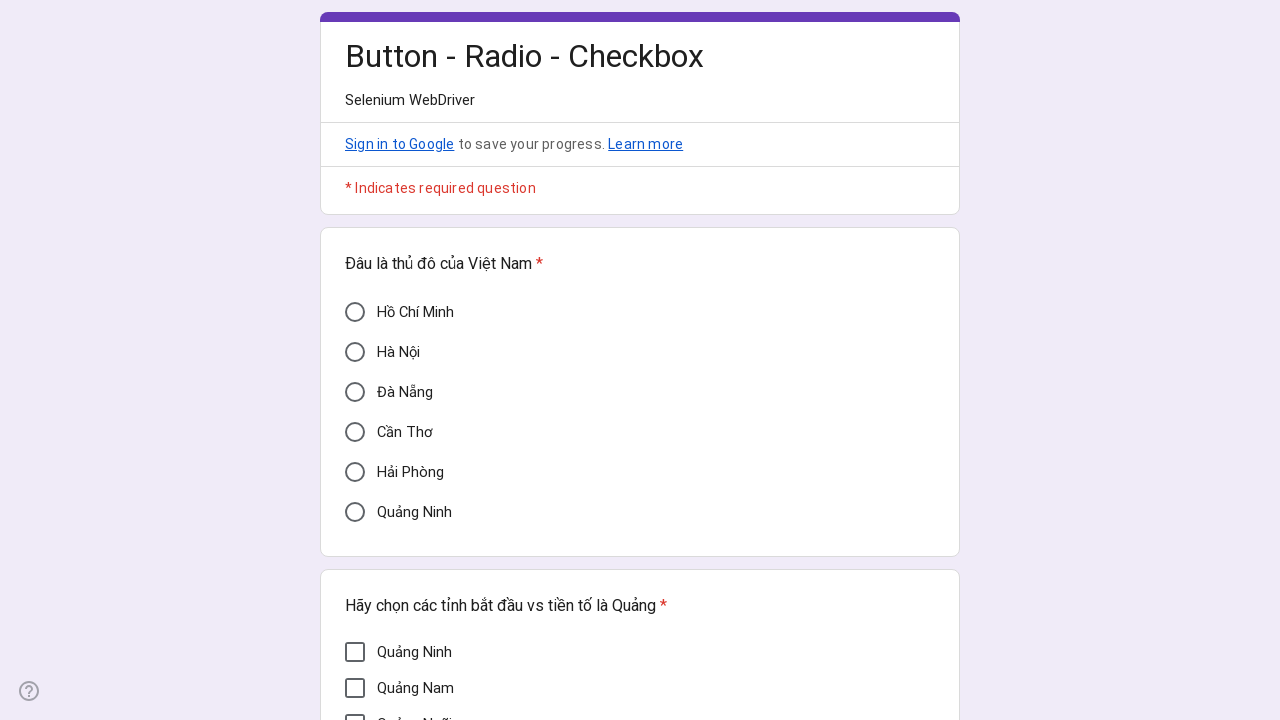

Clicked Cần Thơ radio button at (355, 432) on xpath=//div[@aria-label='Cần Thơ']
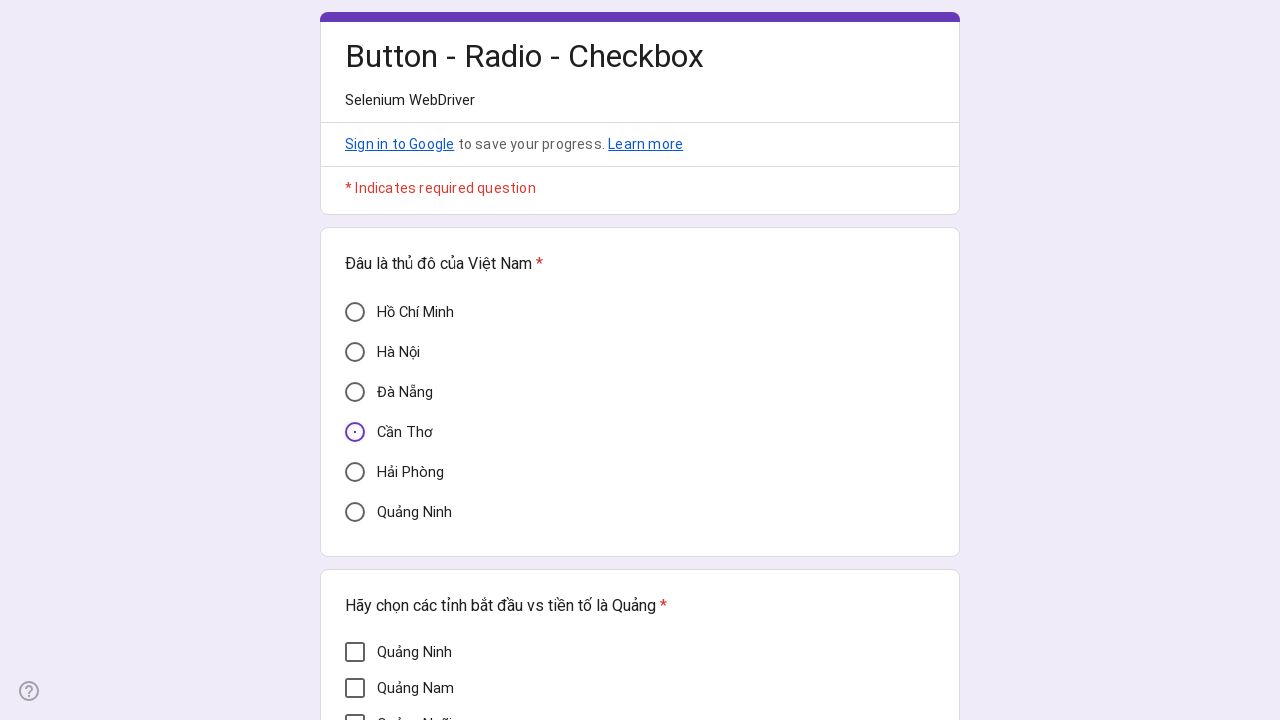

Clicked Quảng Nam checkbox at (355, 688) on xpath=//div[@aria-label='Quảng Nam']
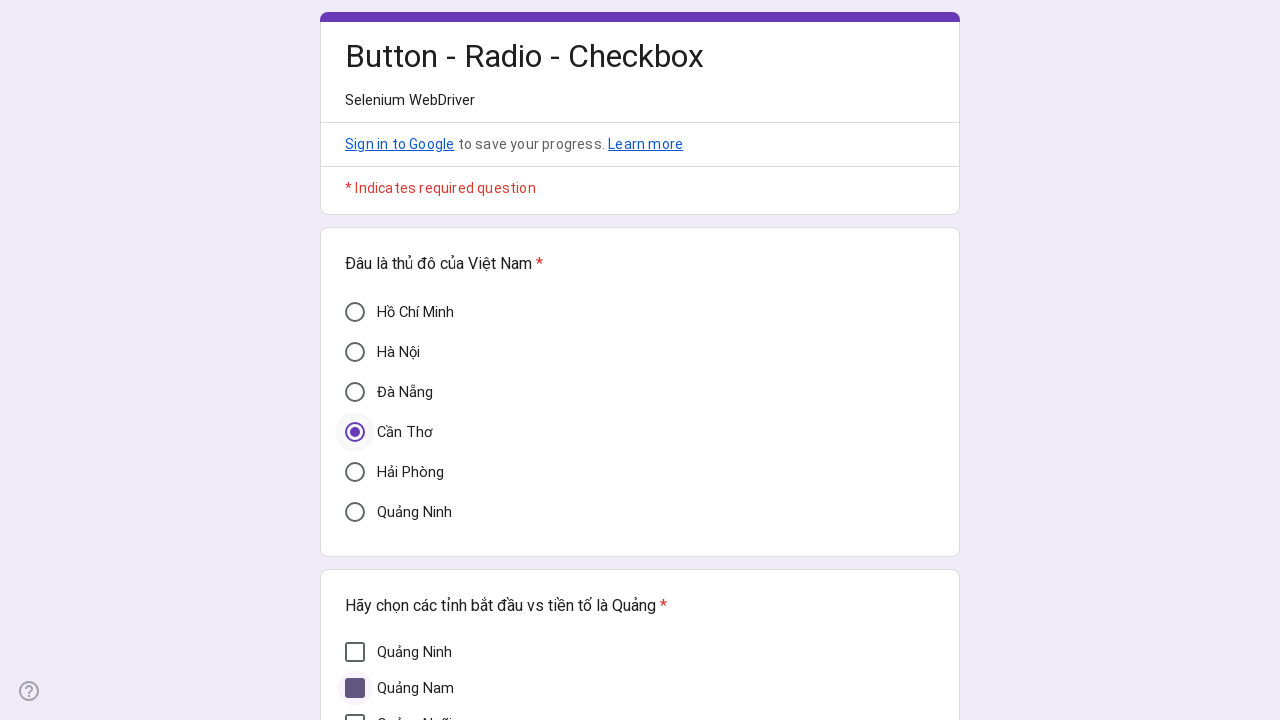

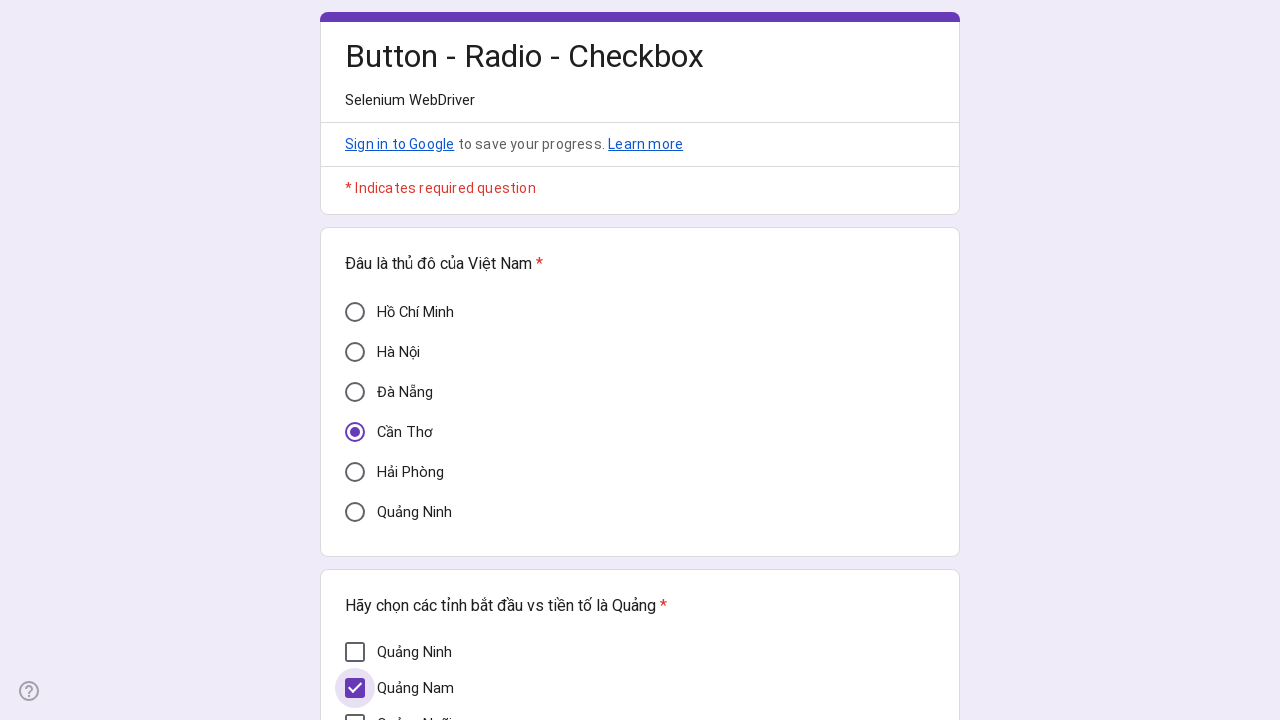